Selects radio buttons by checking if they are selected and clicking accordingly

Starting URL: https://artoftesting.com/samplesiteforselenium

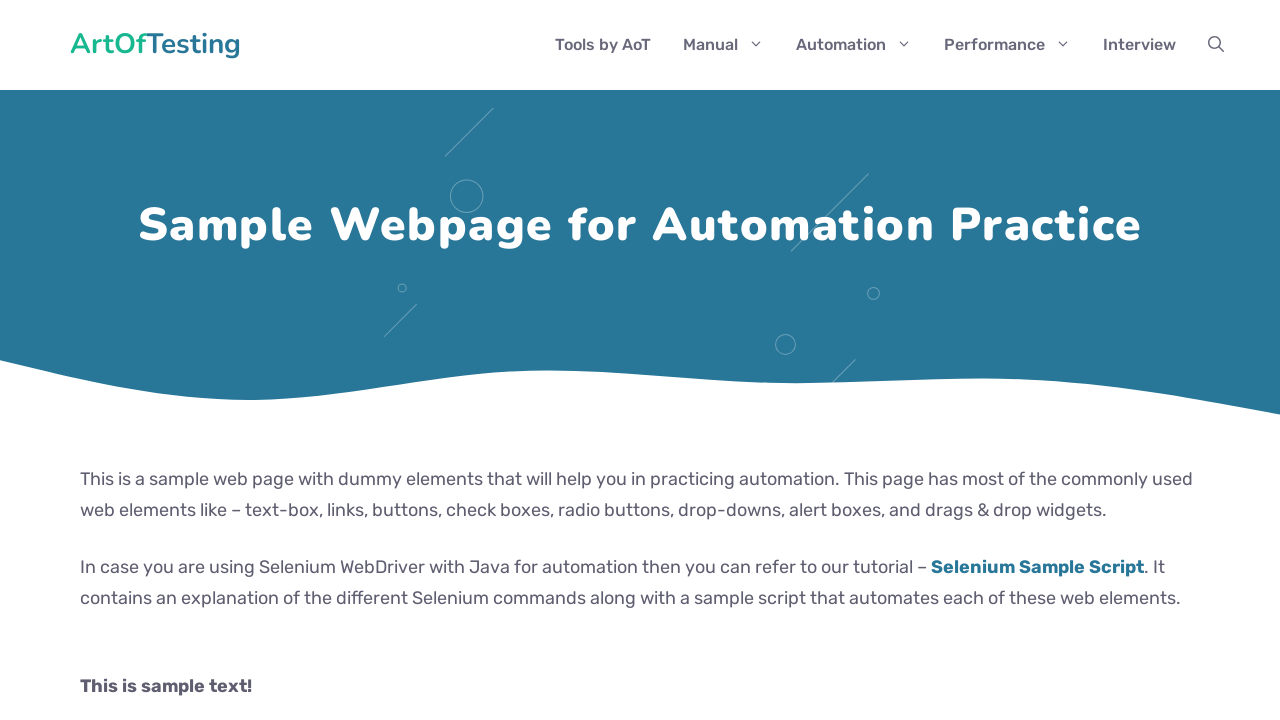

Located male radio button element
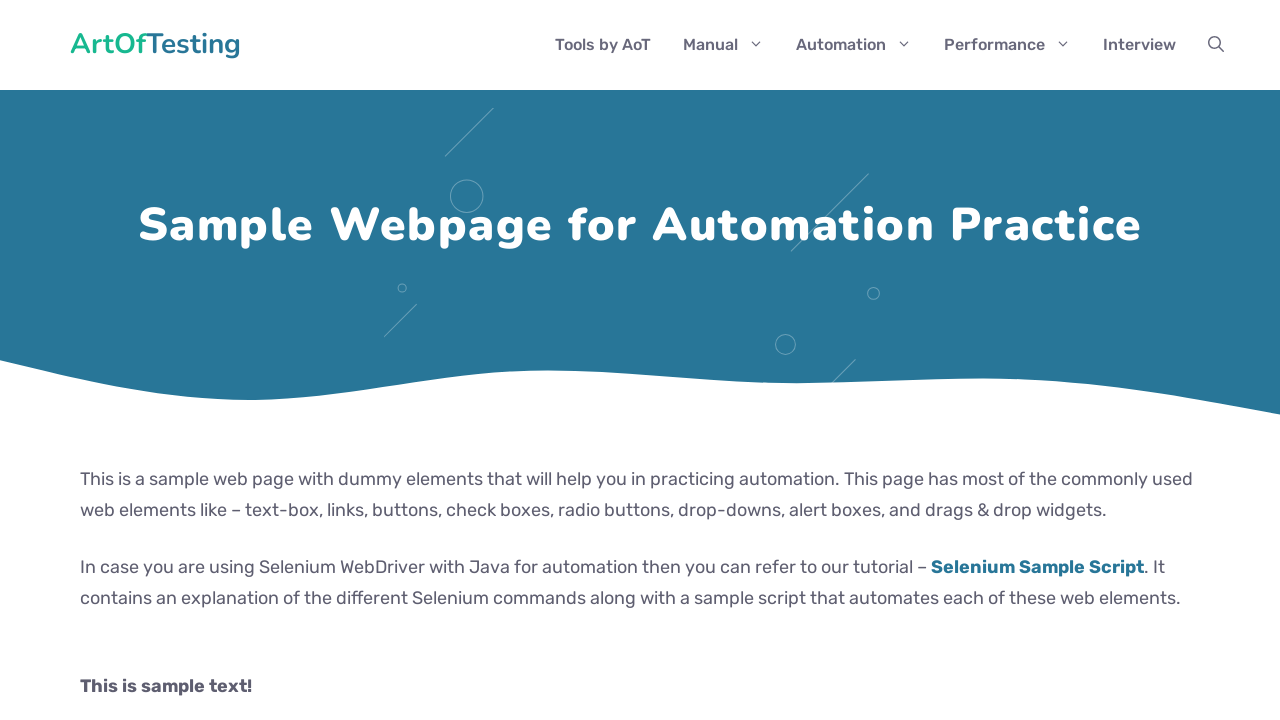

Located female radio button element
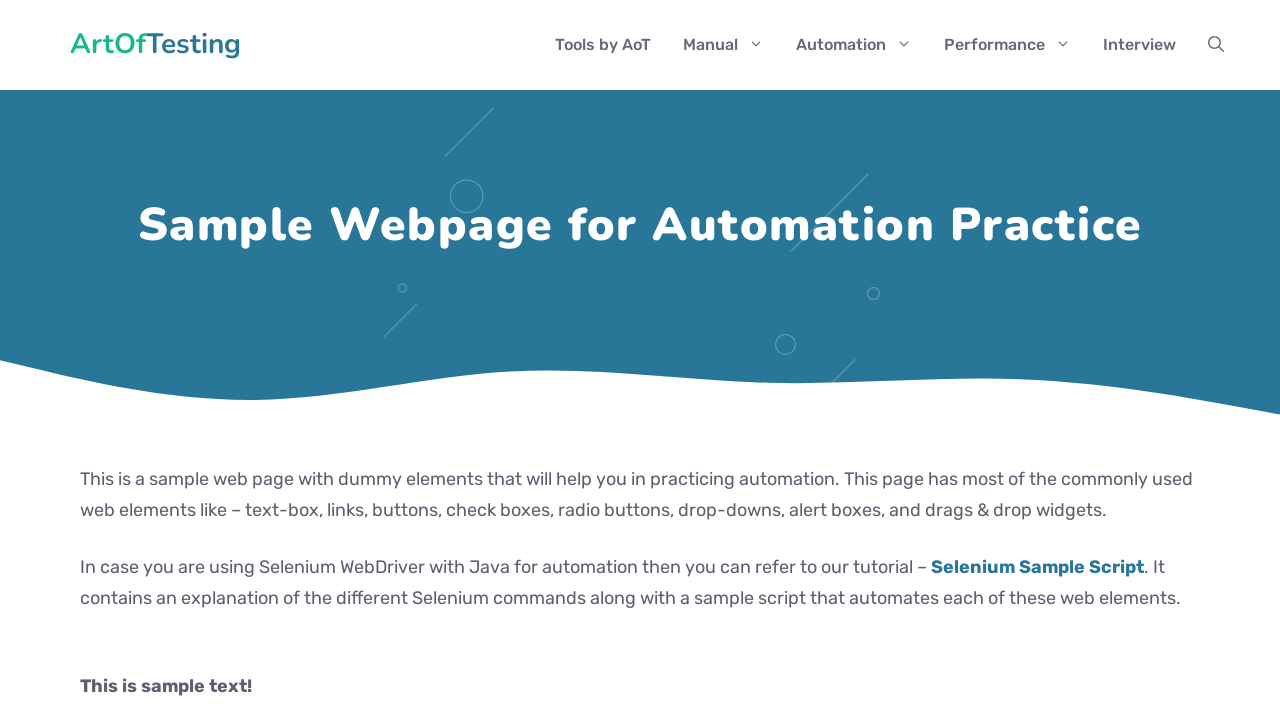

Checked male radio button at (86, 360) on input#male
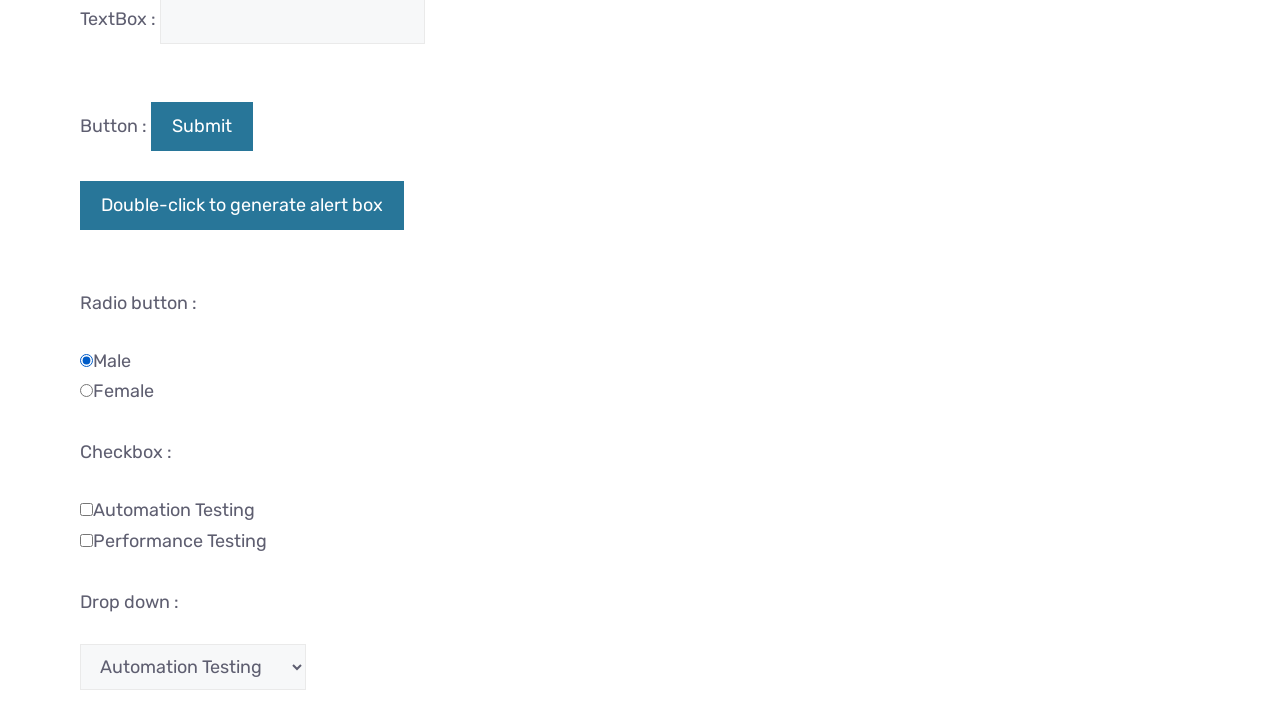

Clicked female radio button at (86, 391) on input#female
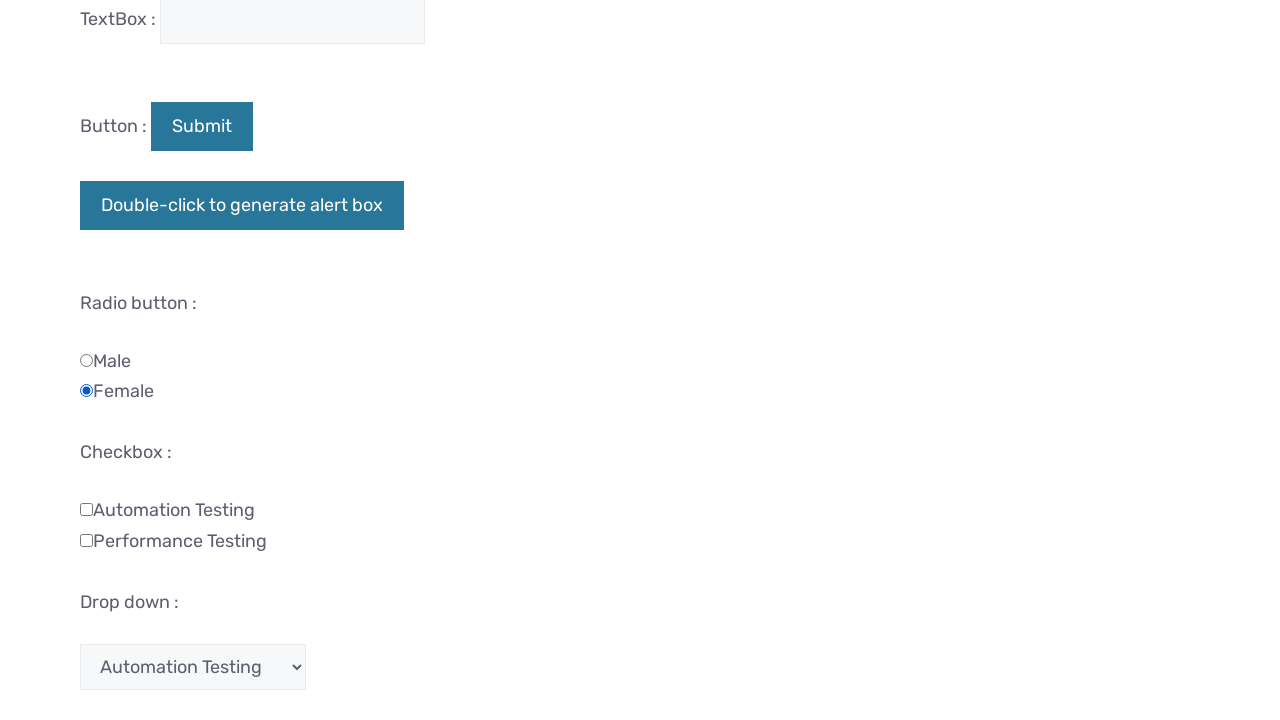

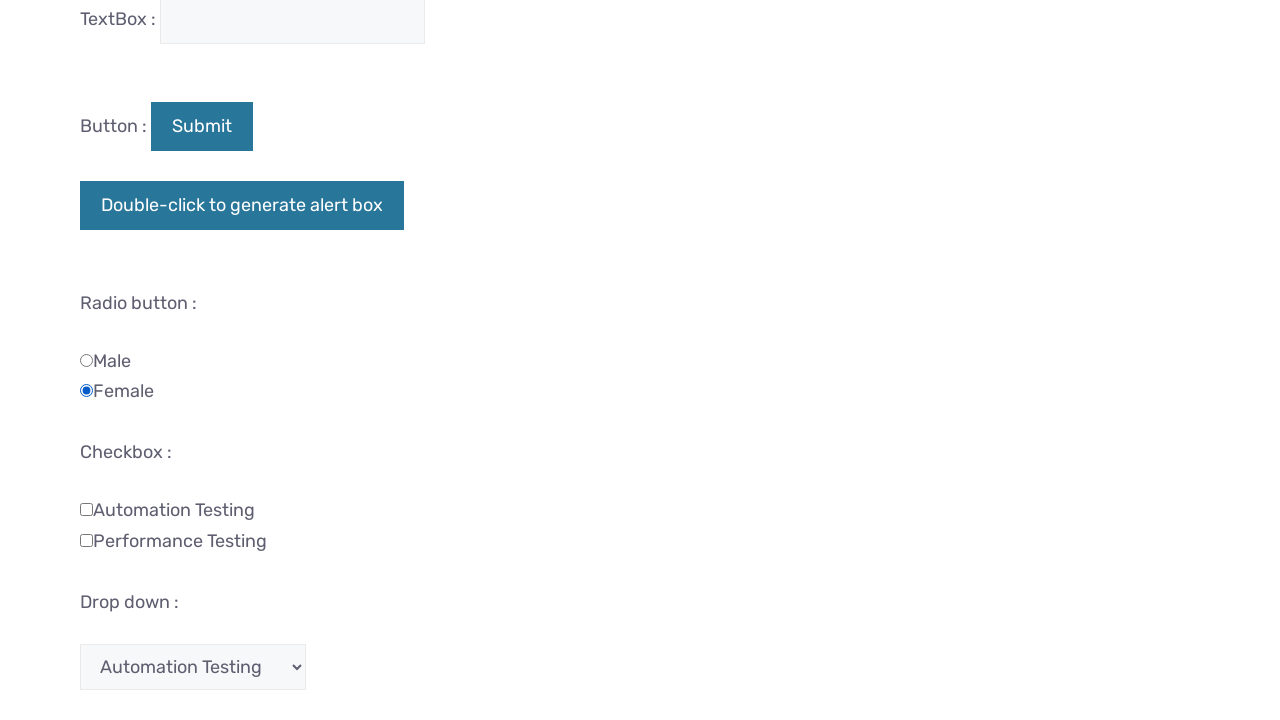